Tests search functionality by searching for "Java" and verifying that no products are found in the results

Starting URL: https://www.testotomasyonu.com

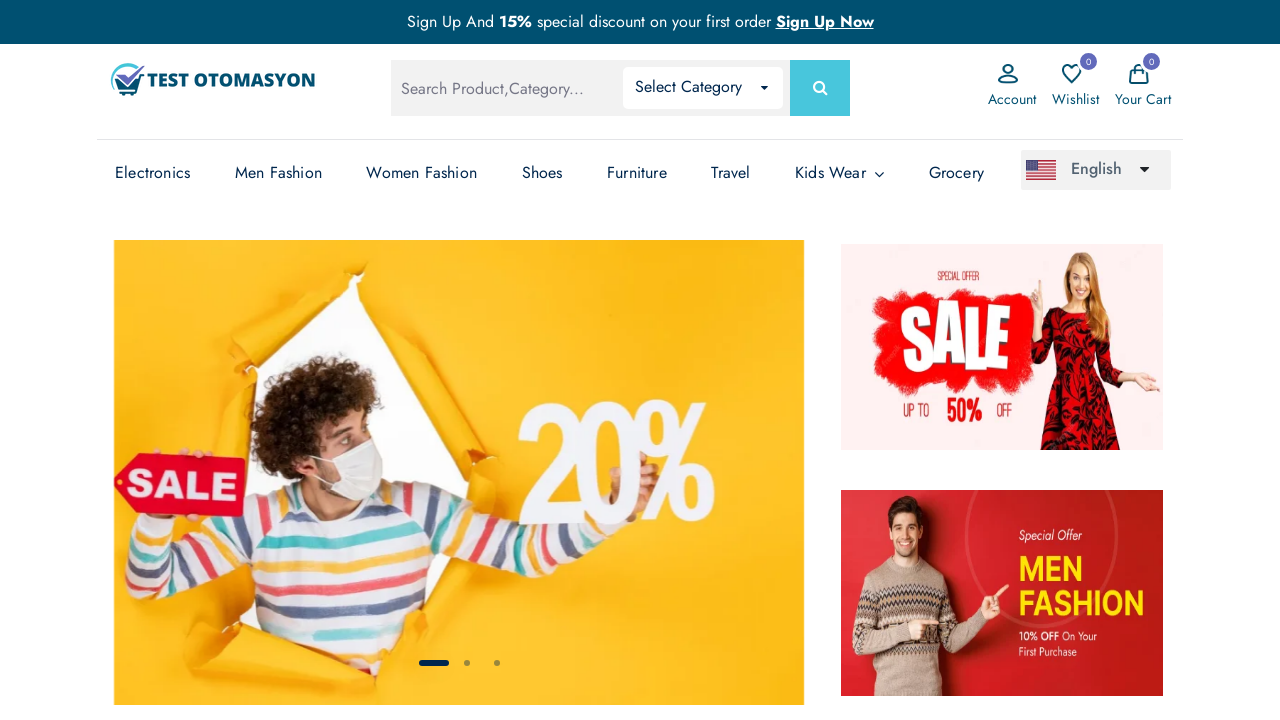

Filled search box with 'Java' on input[type='search'], input[name='search'], #search, .search-input
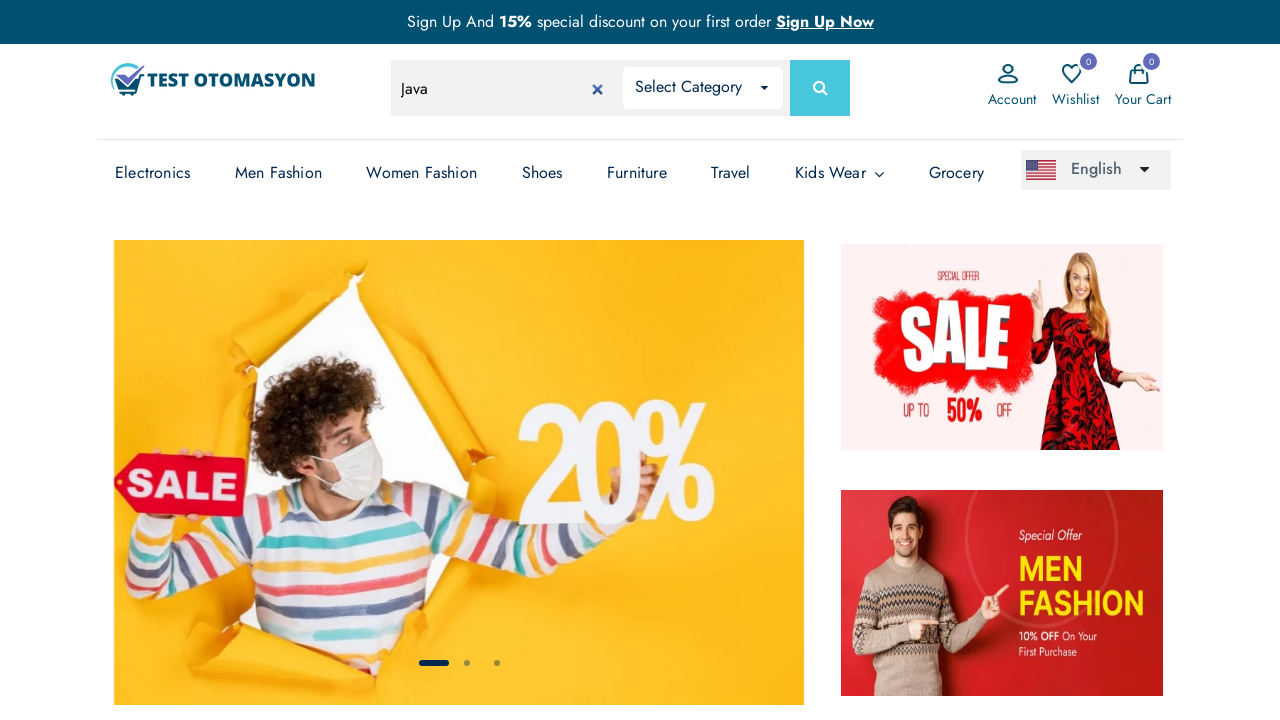

Pressed Enter to submit search for 'Java' on input[type='search'], input[name='search'], #search, .search-input
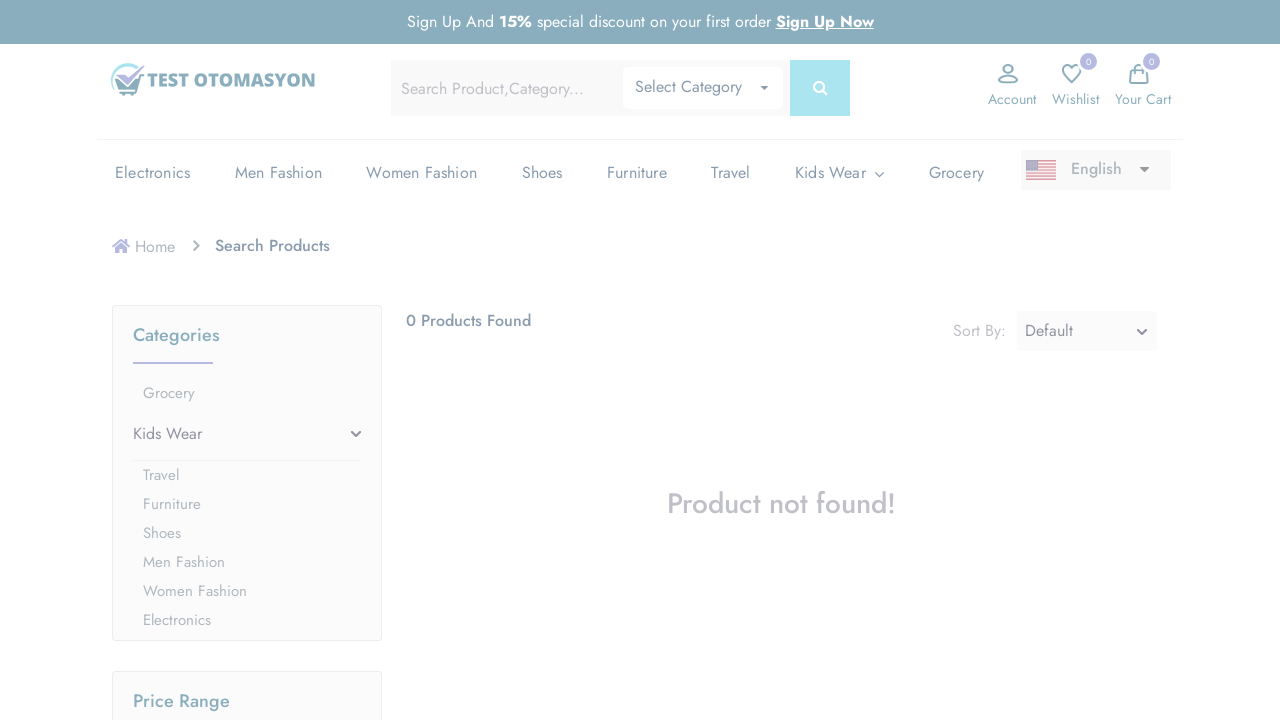

Waited for page to load after search - networkidle state reached
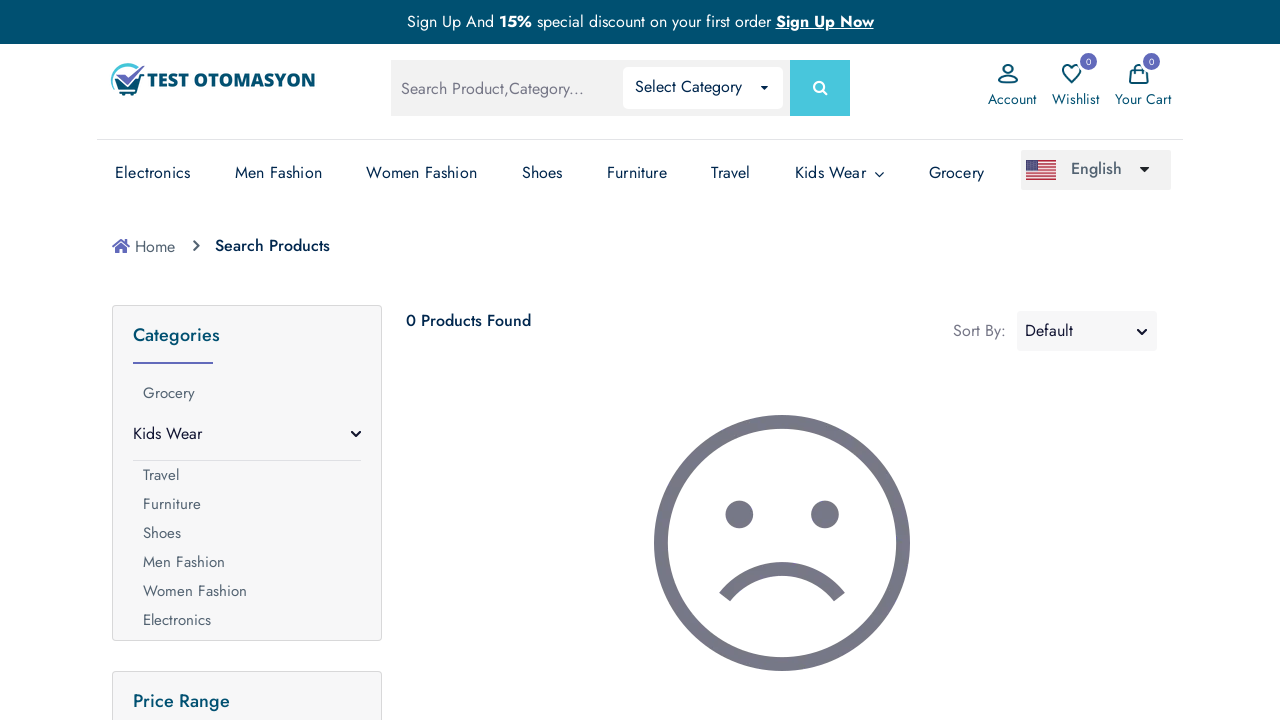

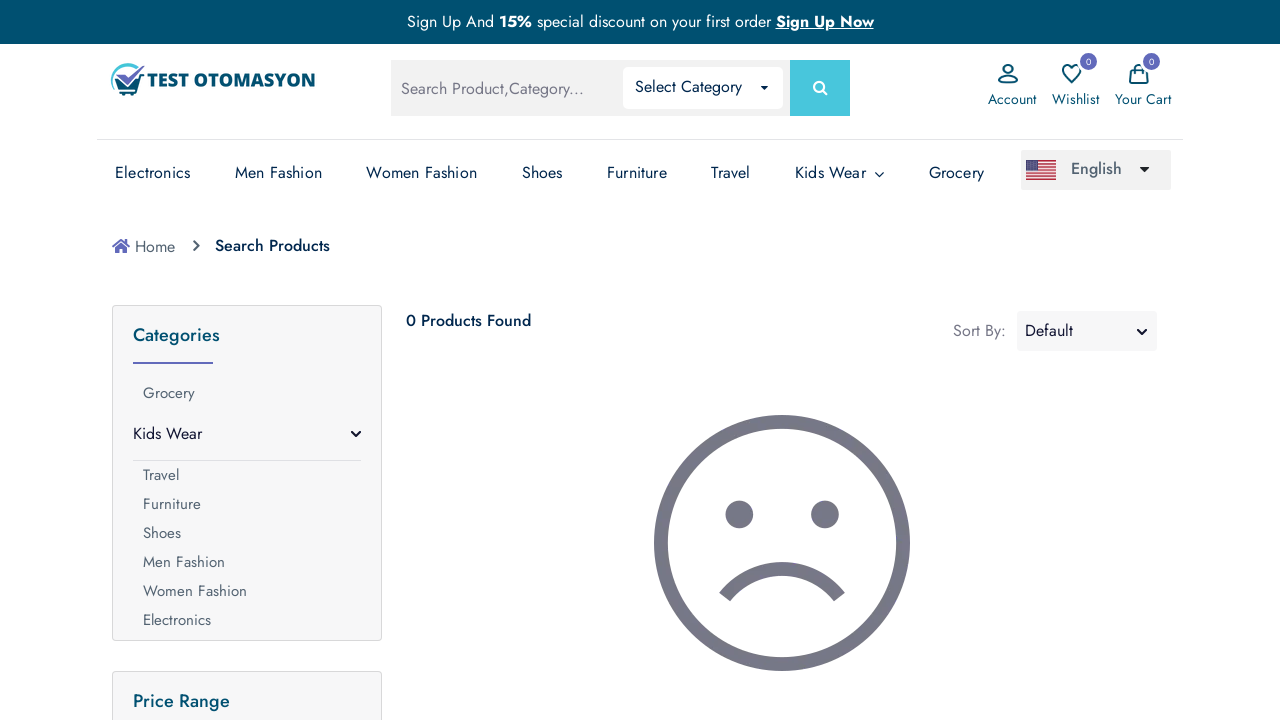